Tests a math quiz page by reading two numbers, calculating their sum, selecting the result from a dropdown menu, and submitting the form

Starting URL: https://suninjuly.github.io/selects1.html

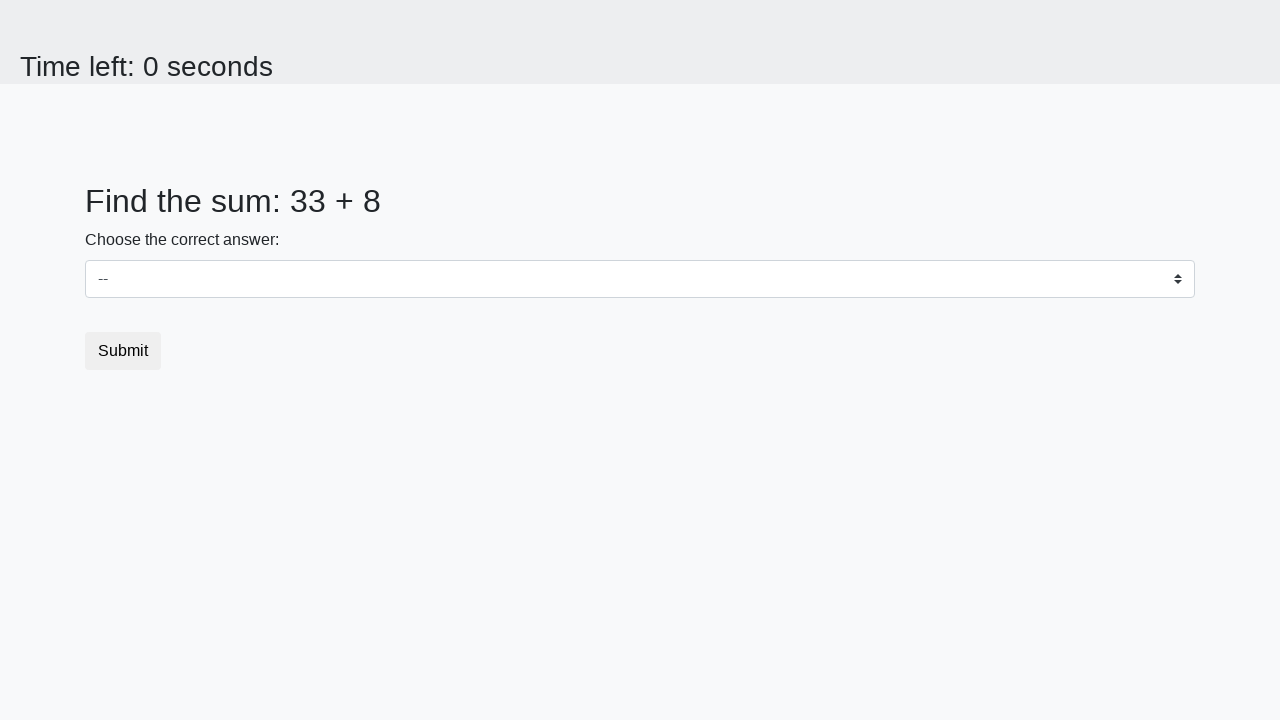

Read first number from page
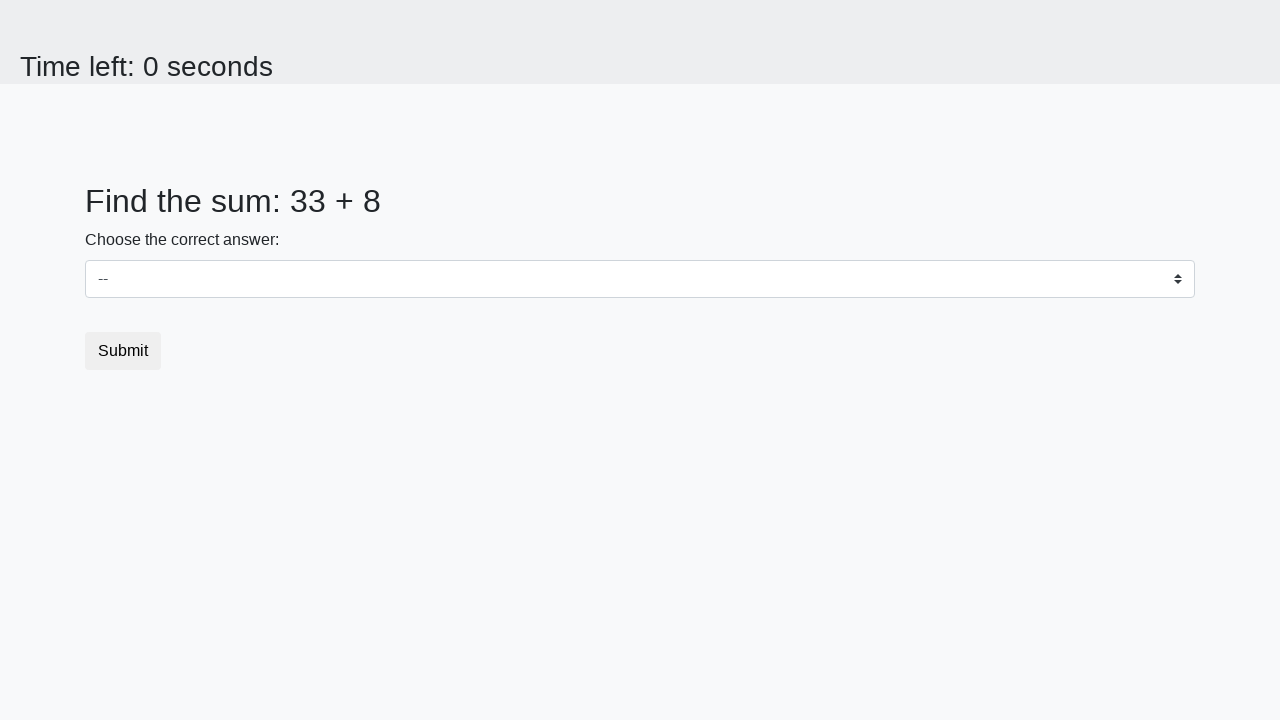

Read second number from page
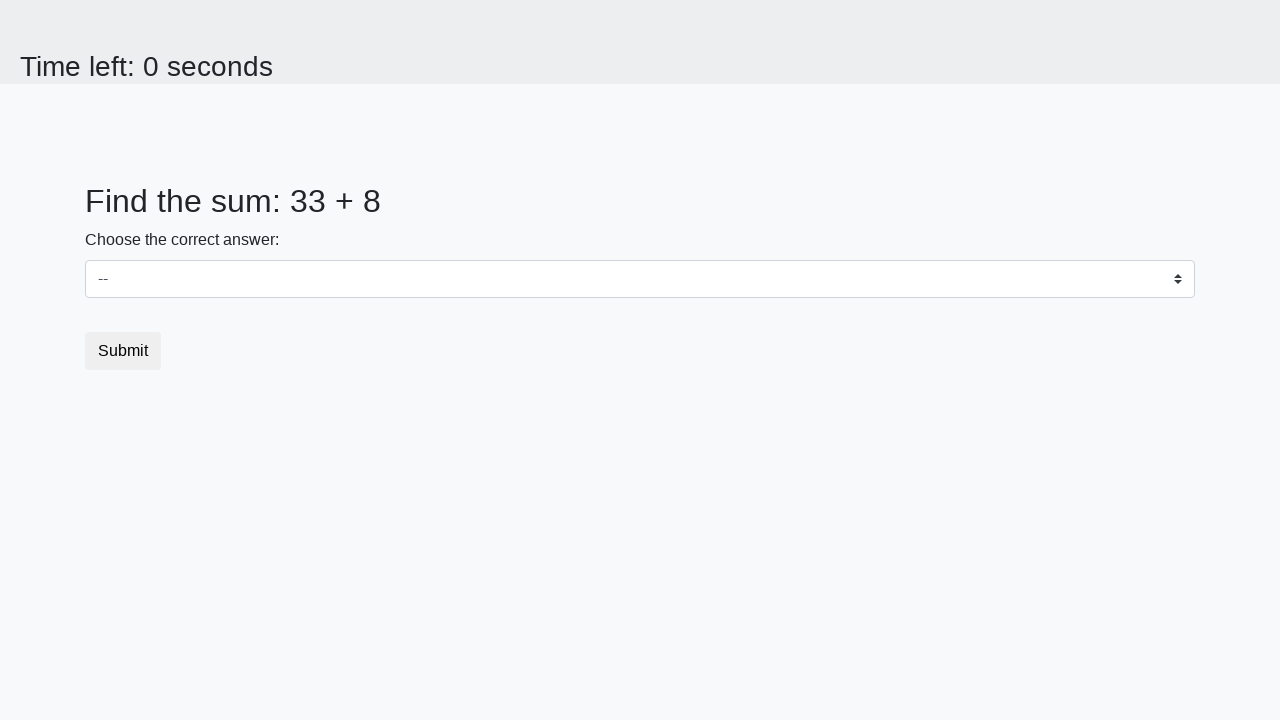

Calculated sum: 33 + 8 = 41
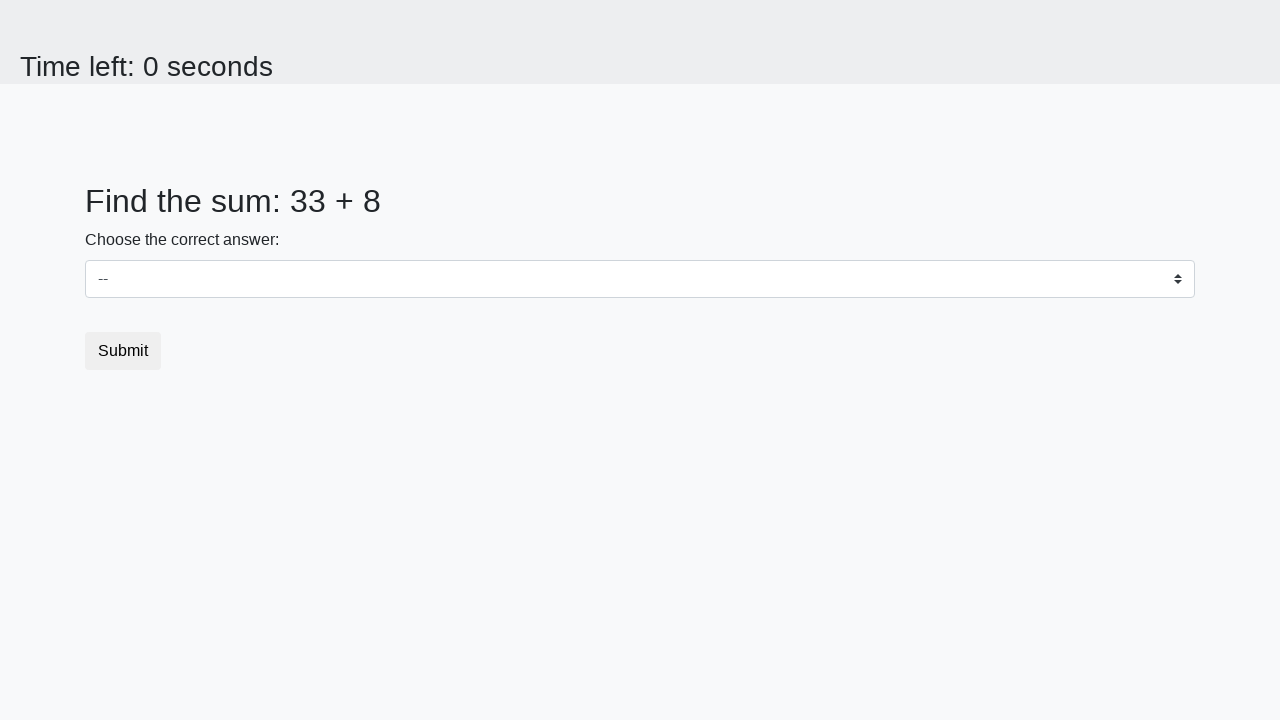

Selected 41 from dropdown menu on #dropdown
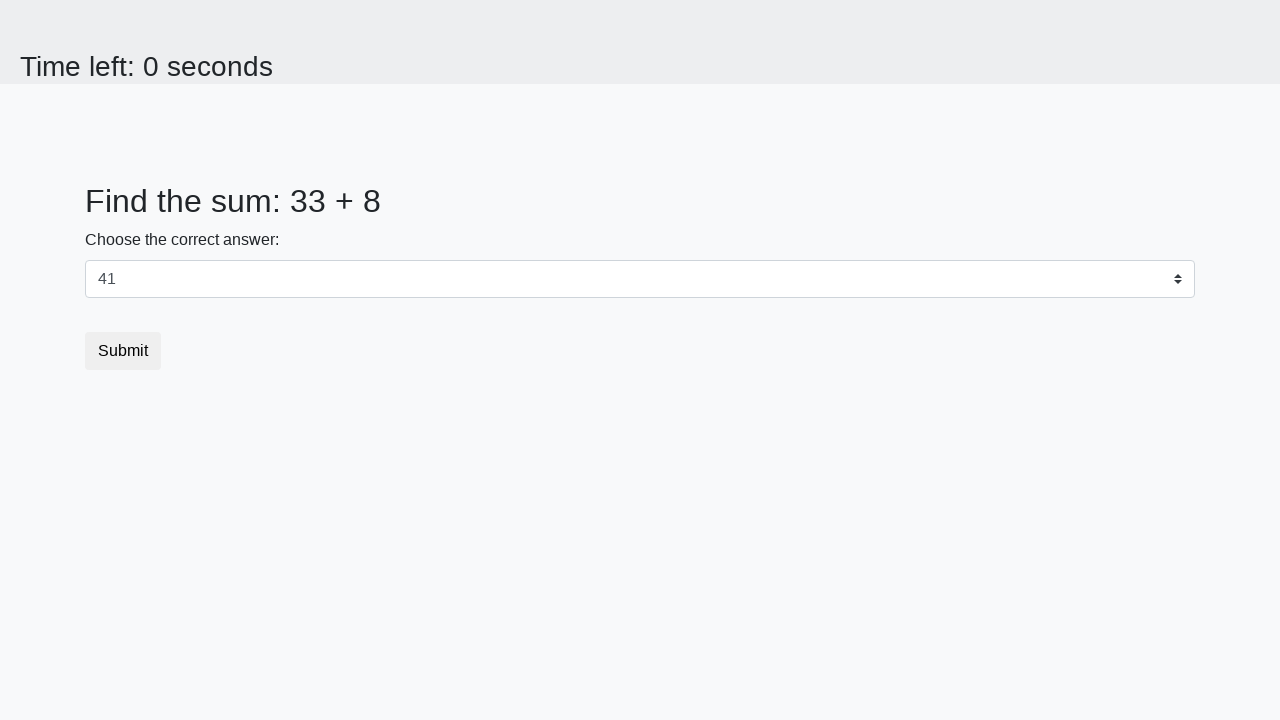

Clicked submit button to complete quiz at (123, 351) on button[type='submit']
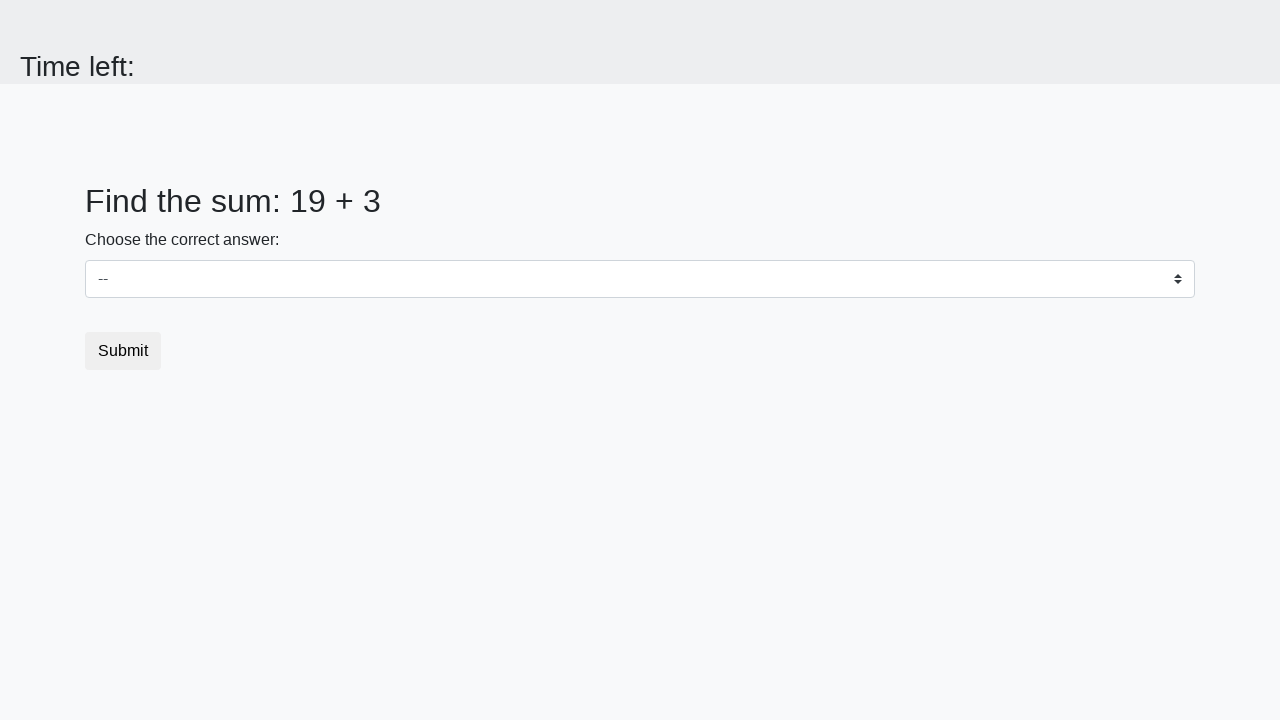

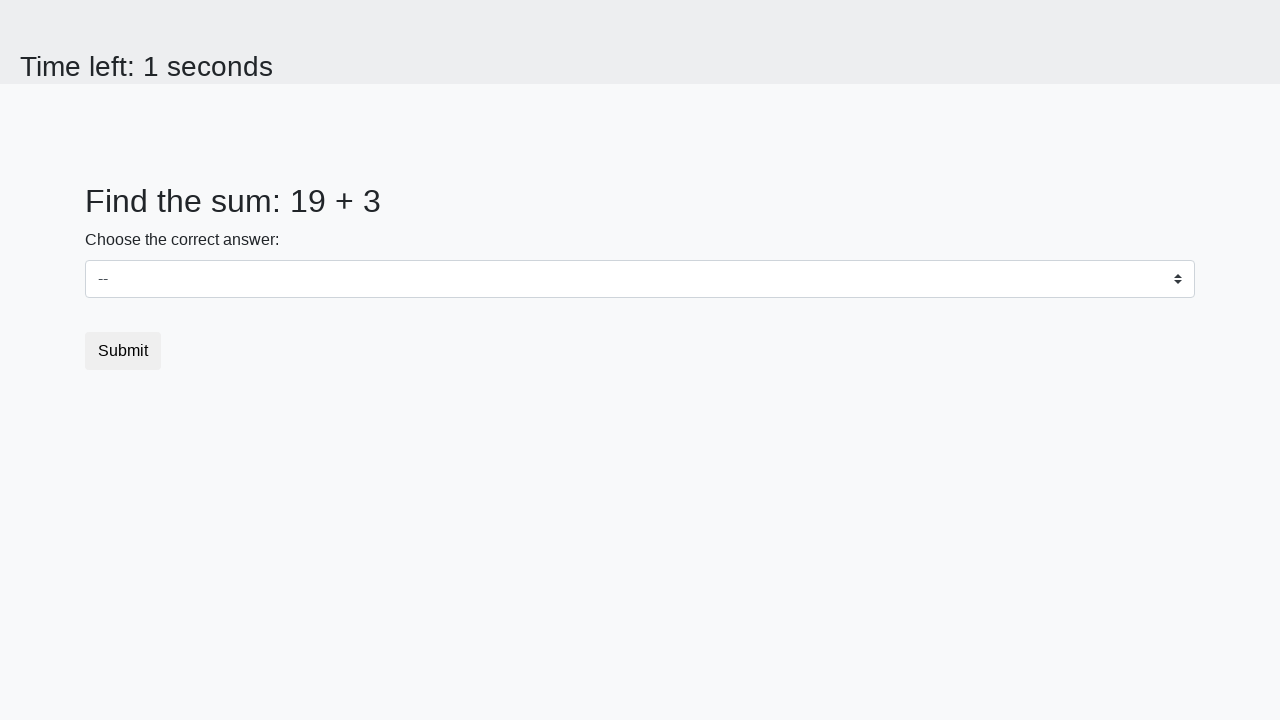